Tests confirm dialog handling by clicking a button that triggers a confirm dialog and dismissing it

Starting URL: https://testautomationpractice.blogspot.com/

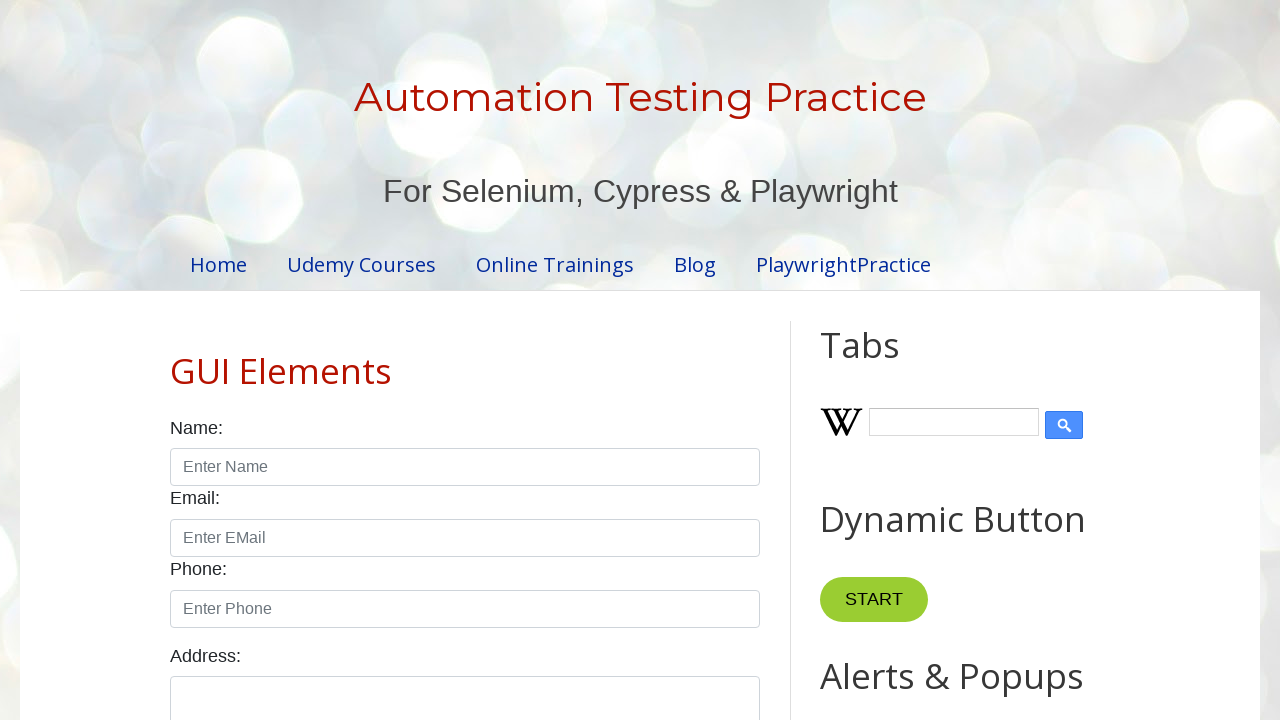

Set up dialog handler to dismiss confirm dialog
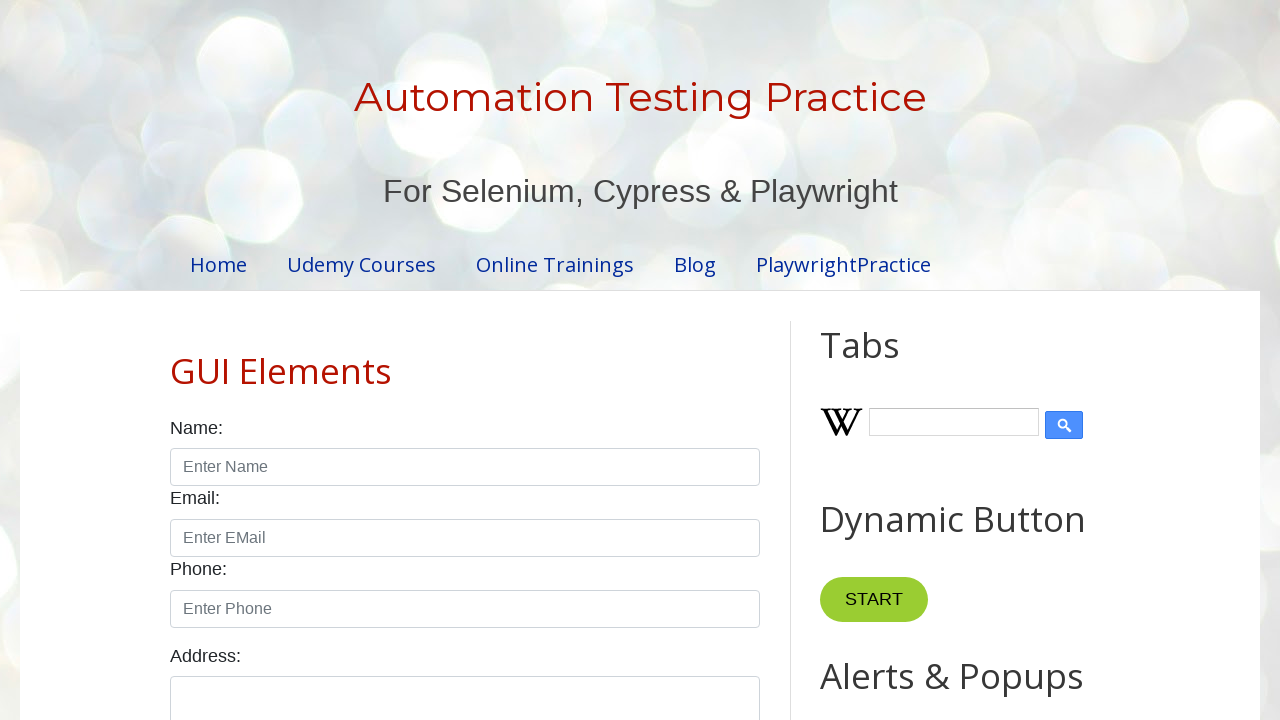

Clicked confirm button to trigger dialog at (912, 360) on #confirmBtn
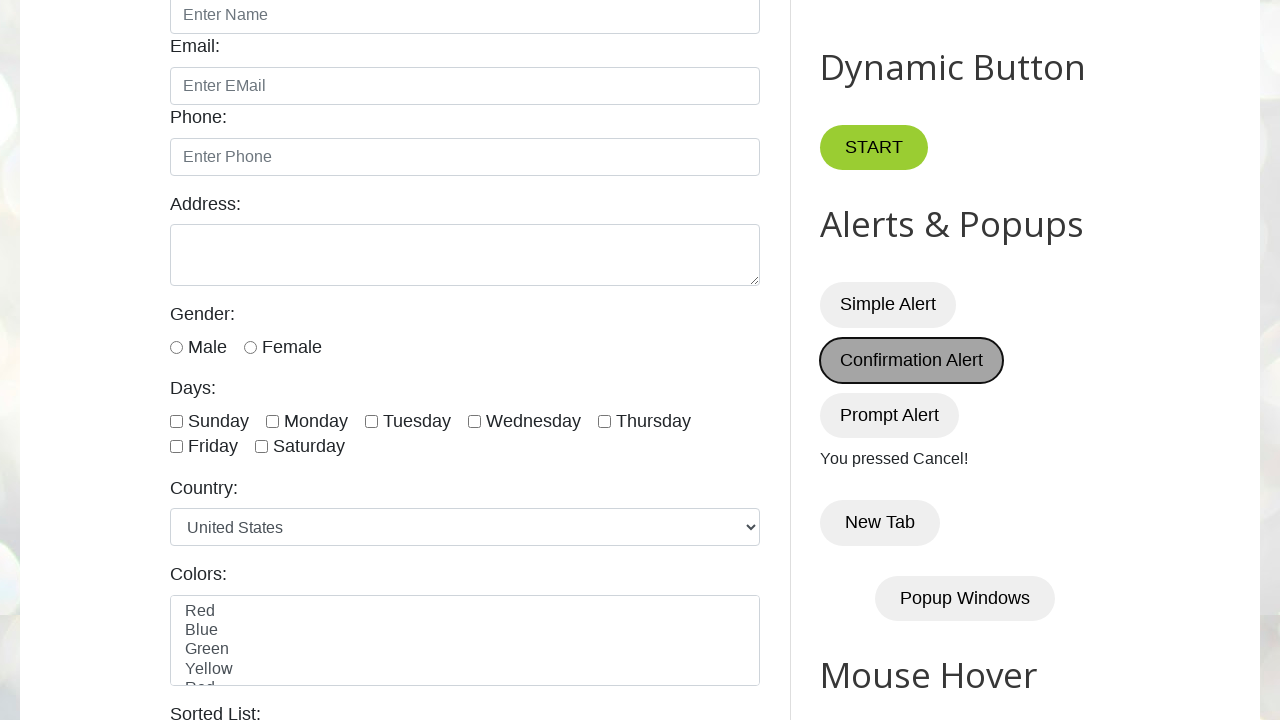

Waited for result text to update
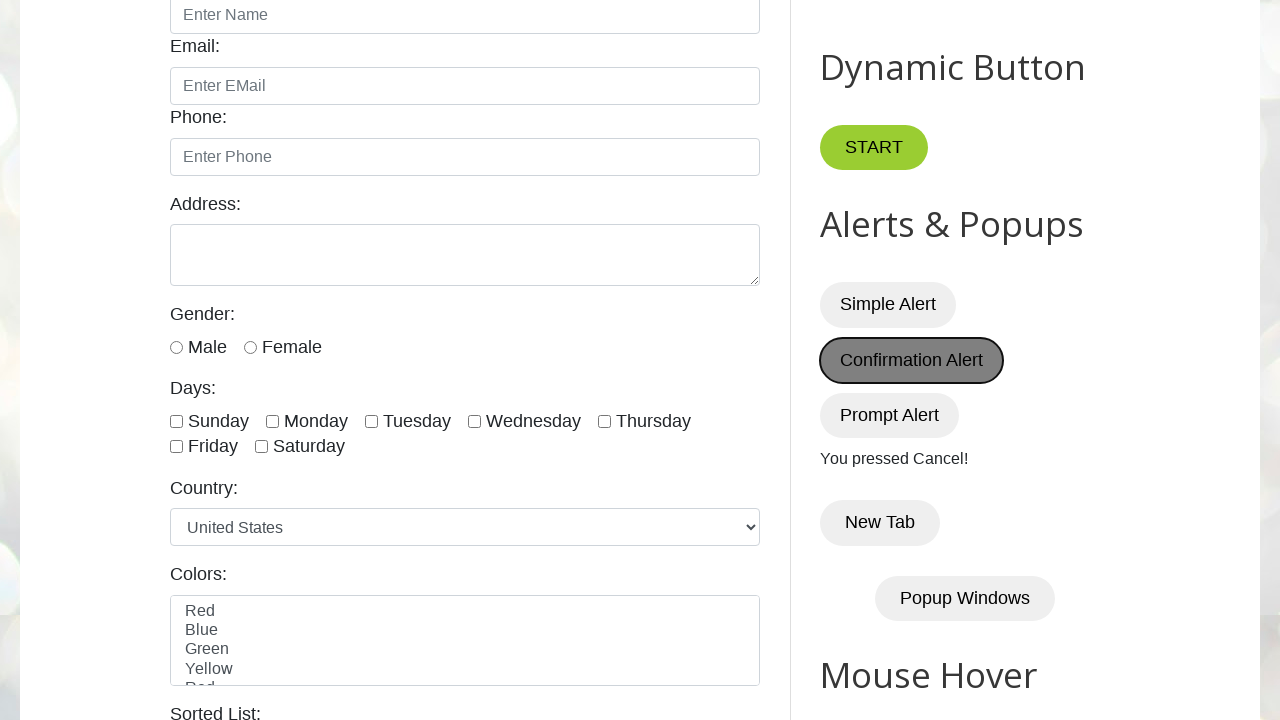

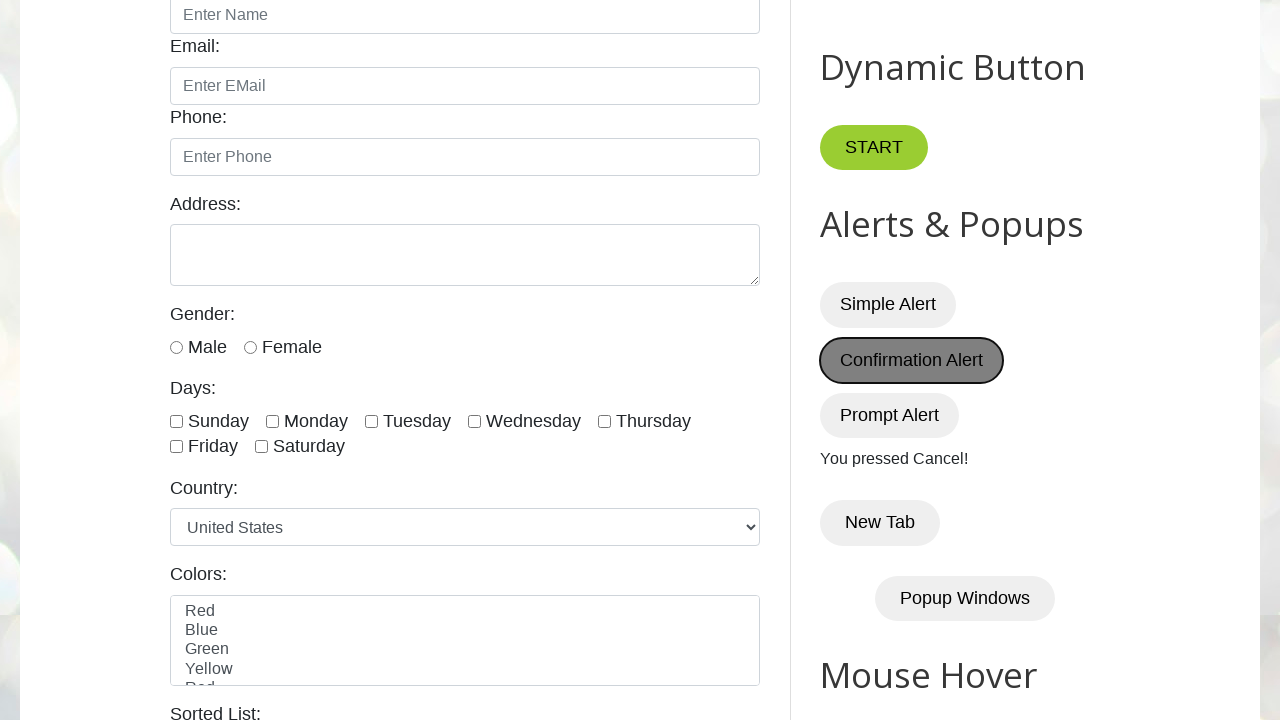